Tests handling a basic JavaScript alert by clicking a button, accepting the alert, and verifying the result message

Starting URL: https://the-internet.herokuapp.com/javascript_alerts

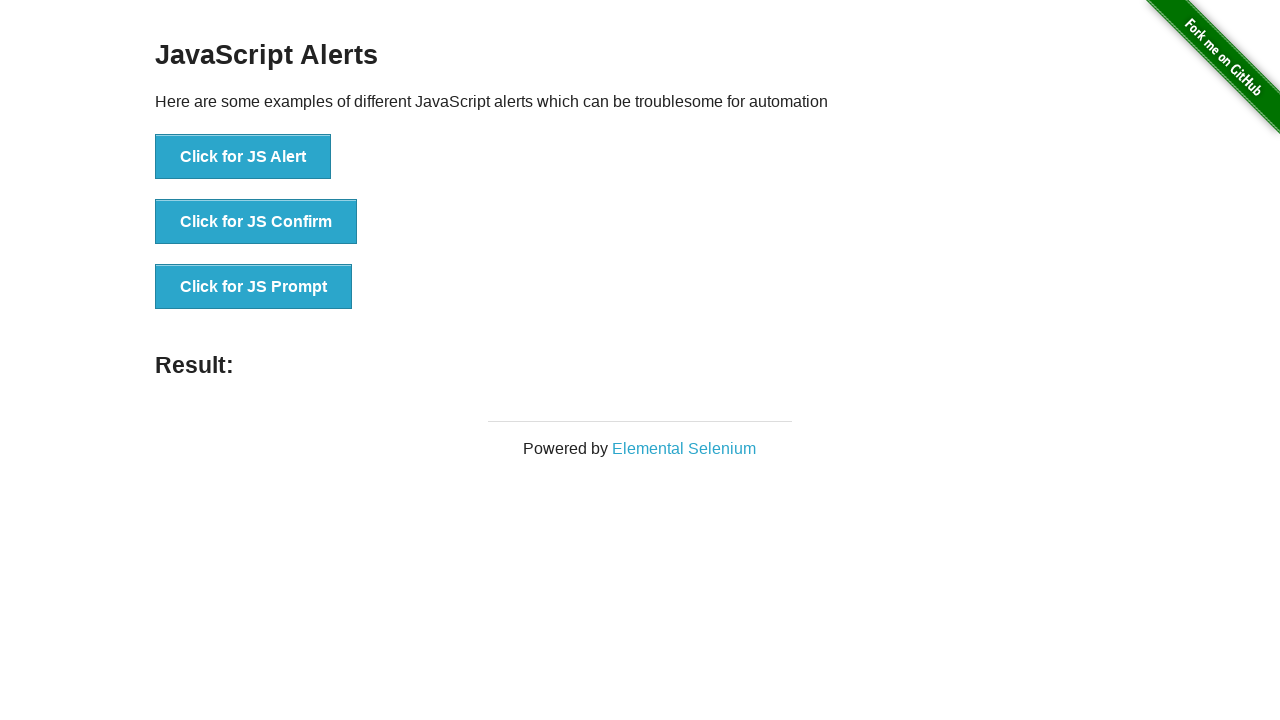

Clicked 'Click for JS Alert' button to trigger basic JavaScript alert at (243, 157) on //button[text()="Click for JS Alert"]
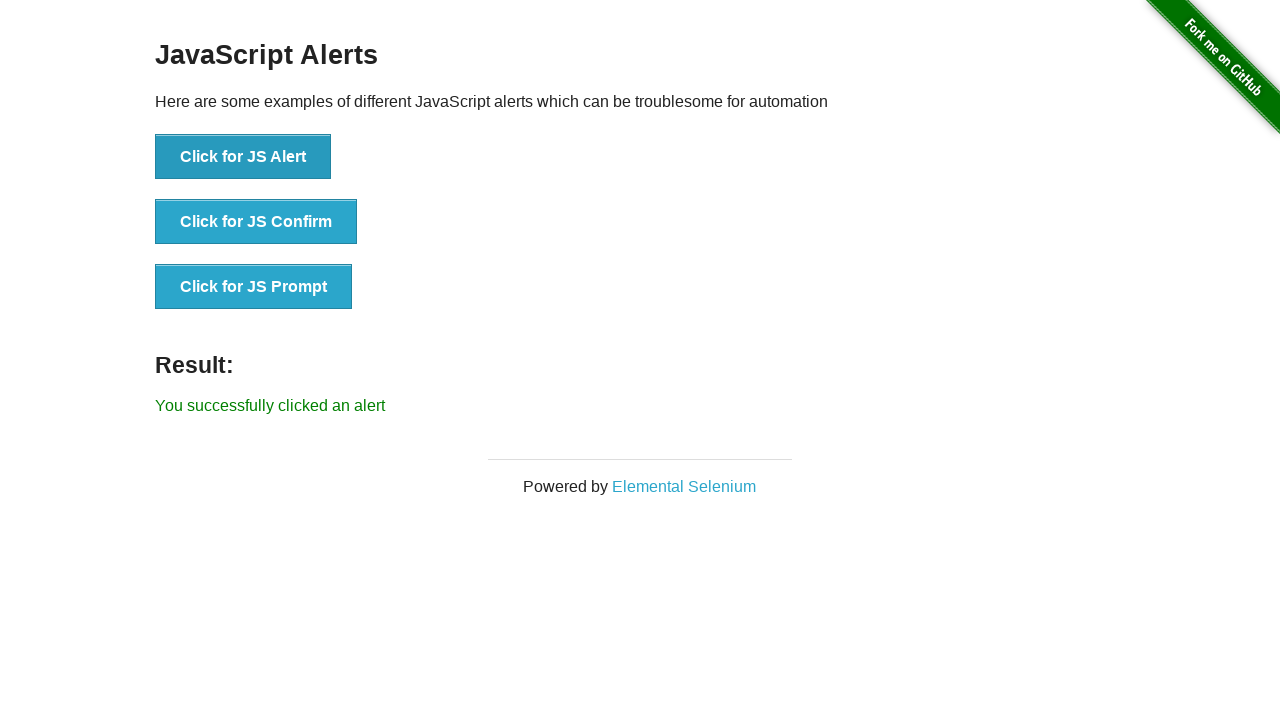

Set up dialog handler to accept the alert
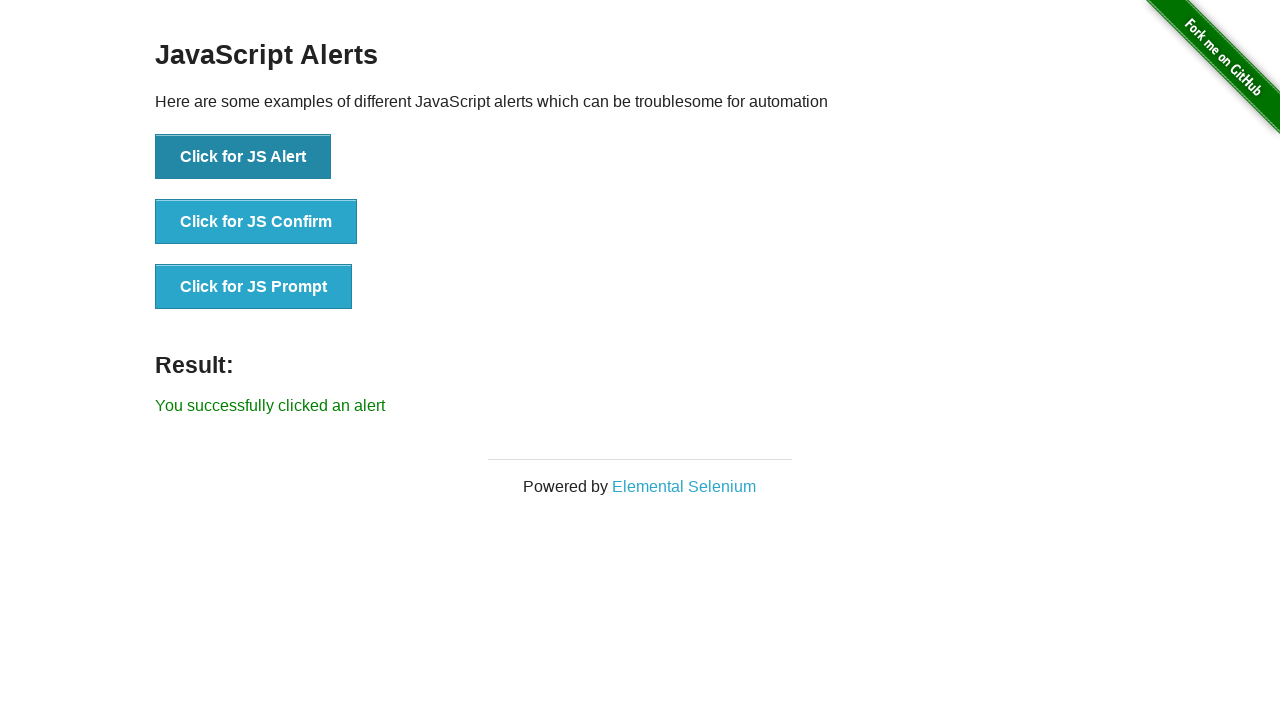

Result message appeared after accepting the alert
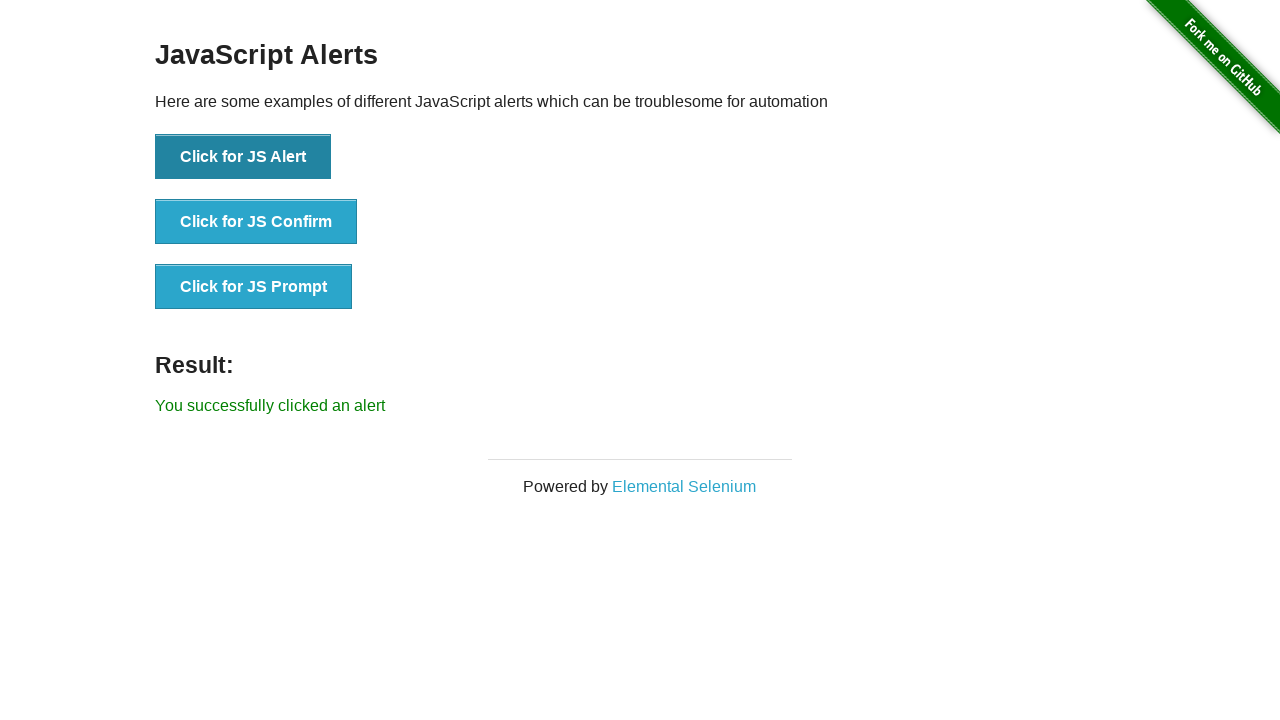

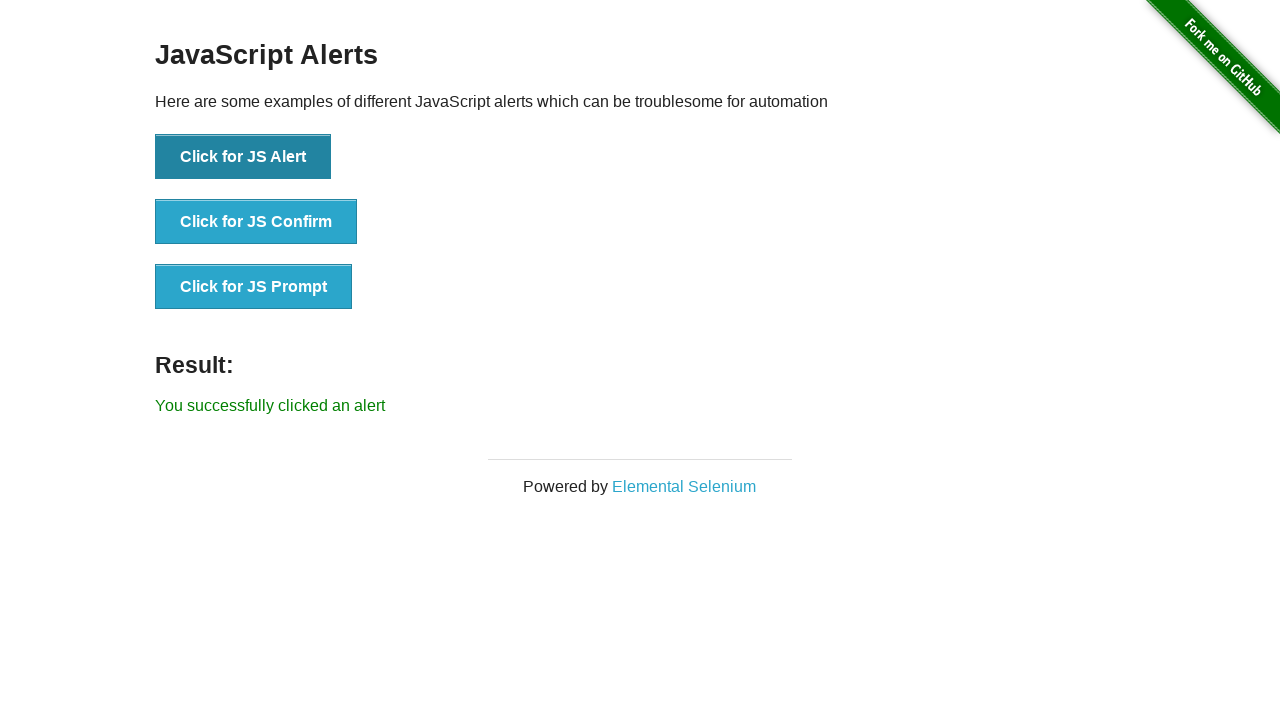